Tests drag and drop functionality by dragging box A onto box B

Starting URL: https://the-internet.herokuapp.com/drag_and_drop

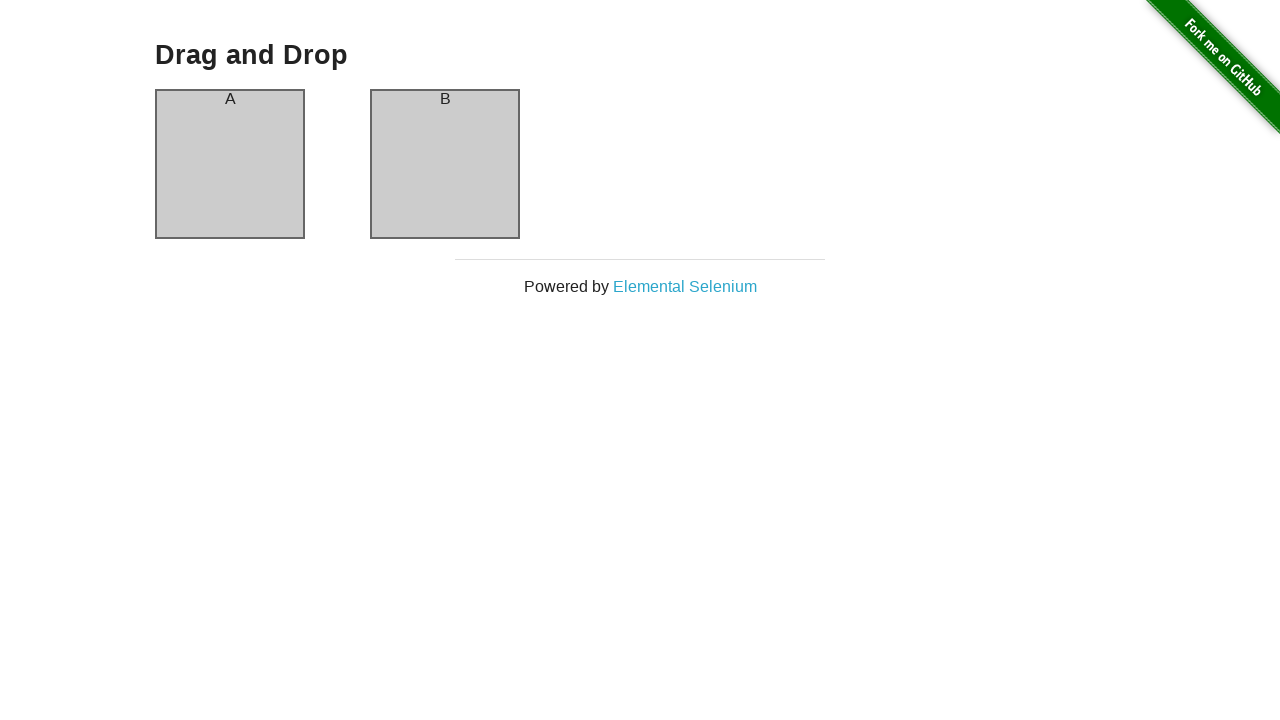

Navigated to drag and drop test page
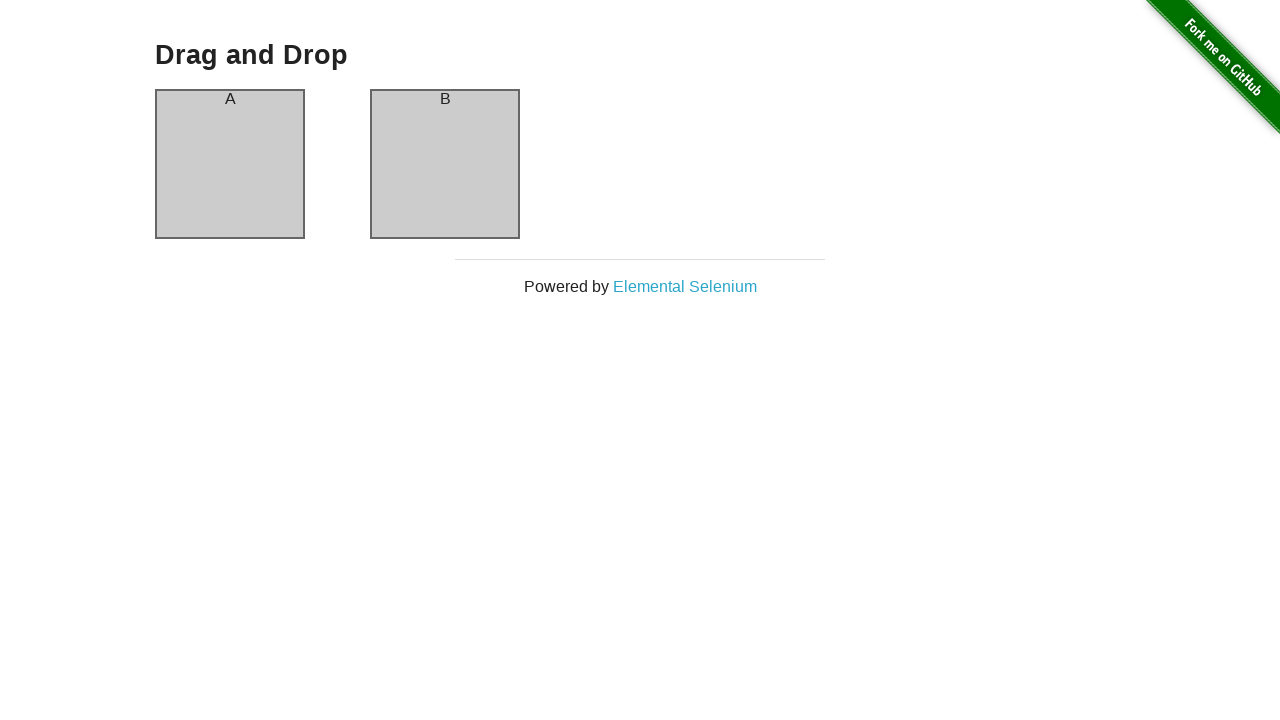

Retrieved initial left column header text
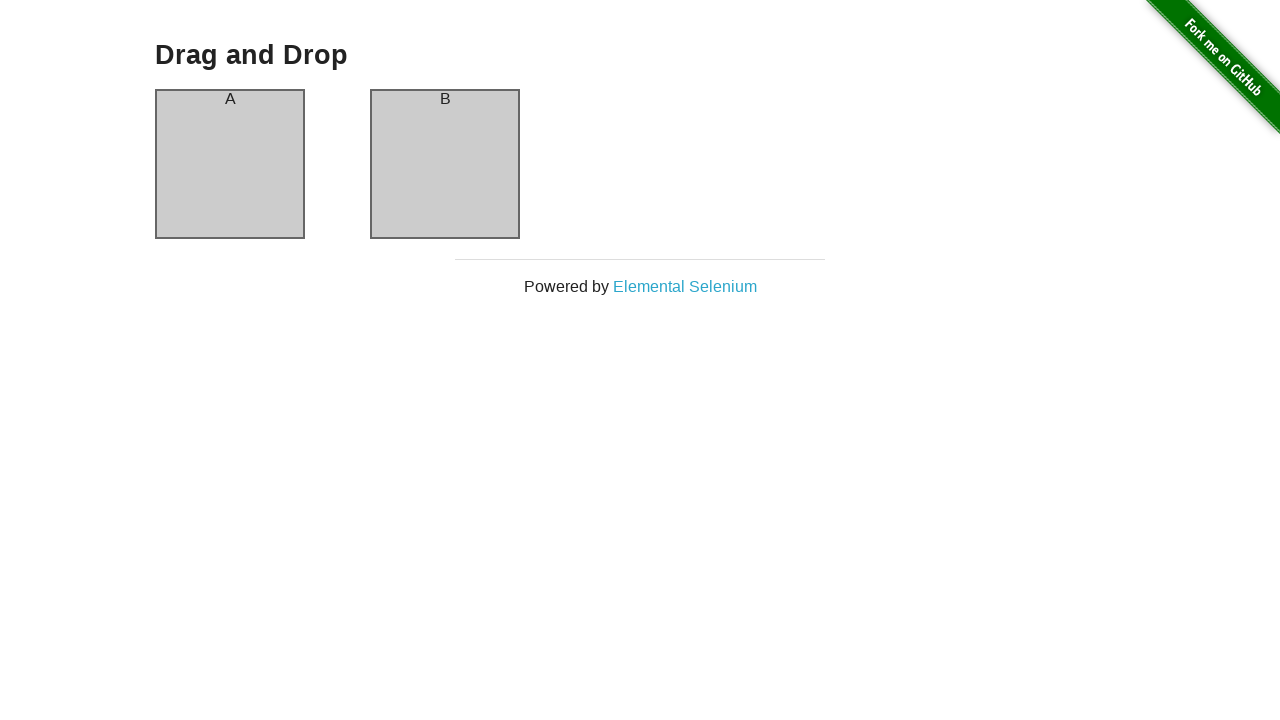

Verified initial left header is 'A'
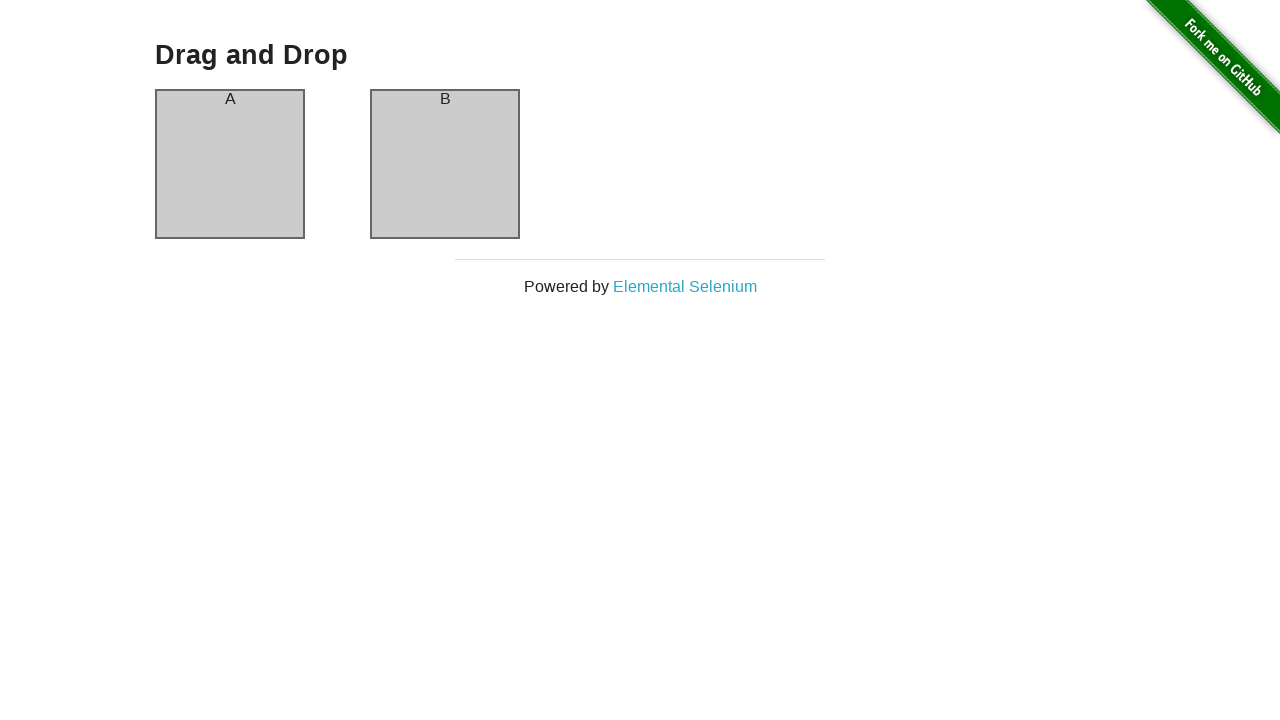

Executed drag and drop JavaScript - dragged box A onto box B
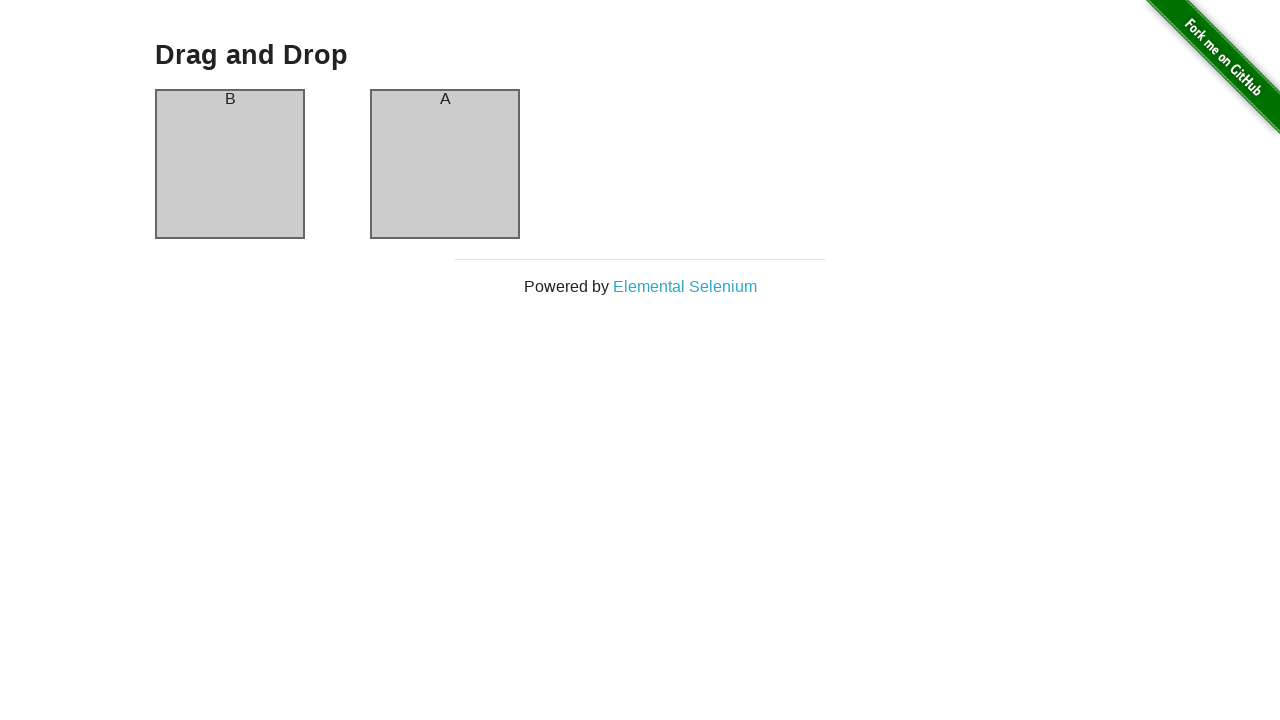

Waited 500ms for drag and drop animation to complete
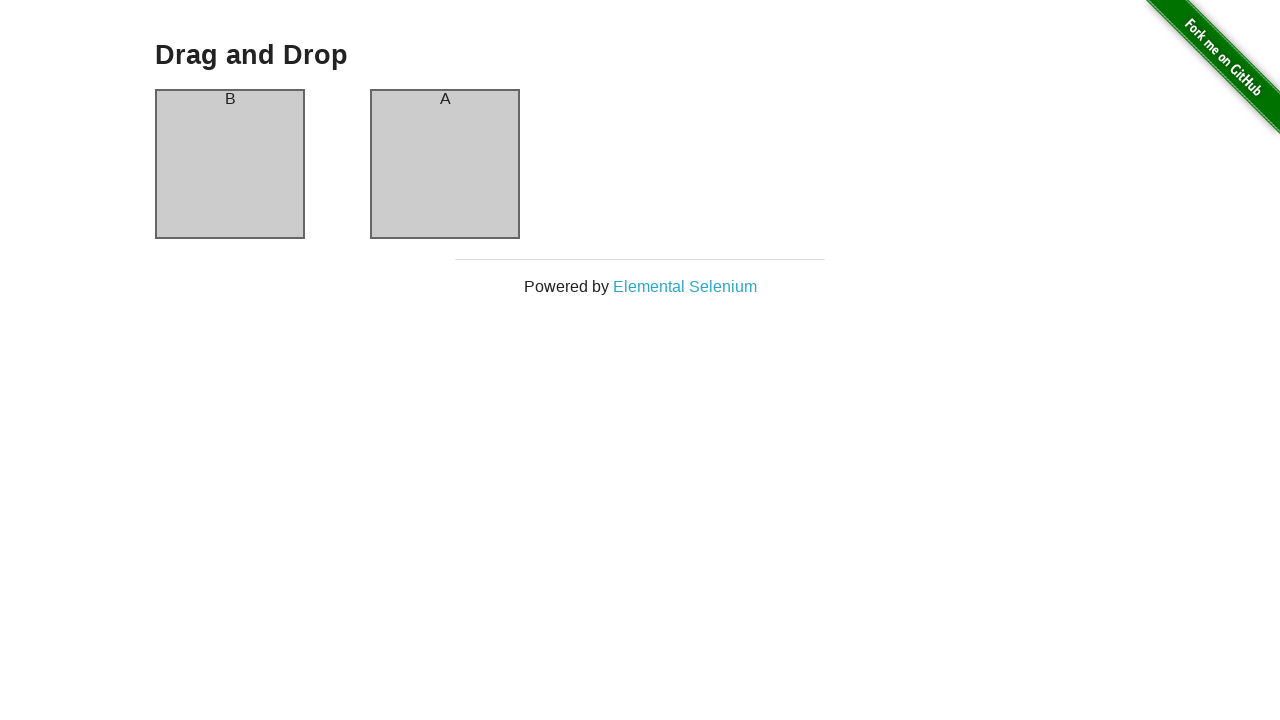

Retrieved left column header text after drag and drop
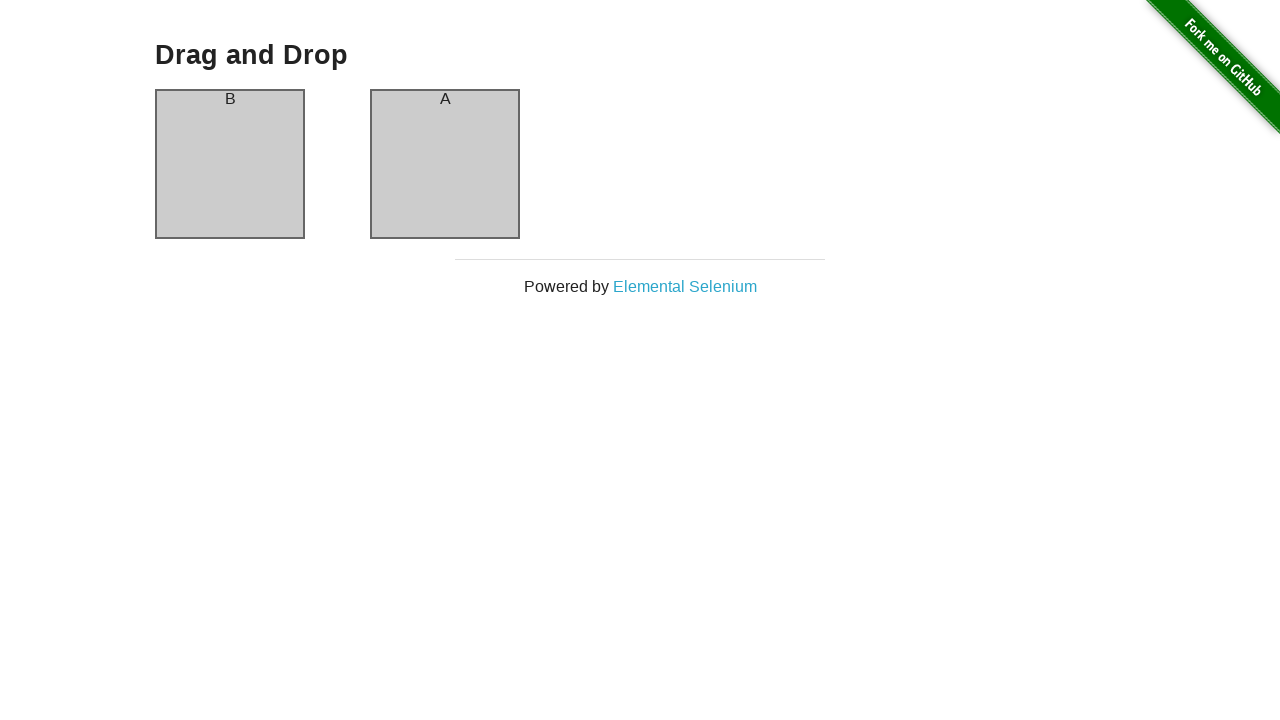

Verified headers have switched - left column now shows 'B'
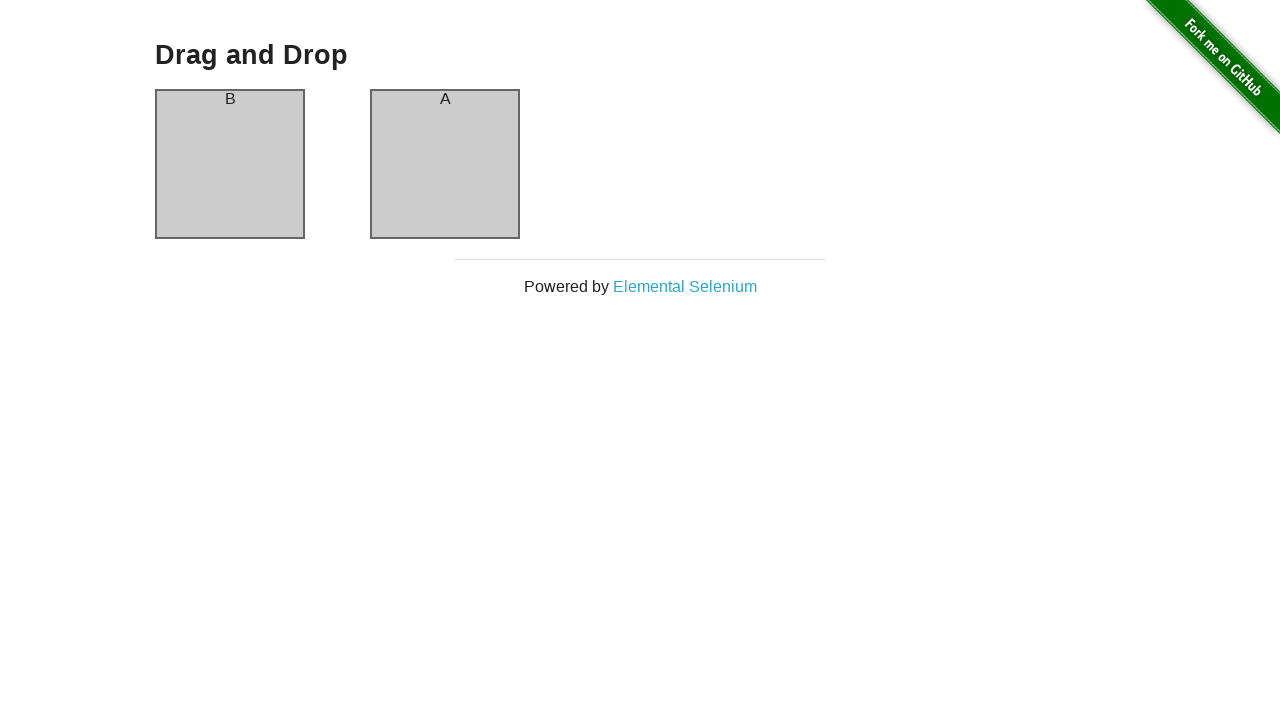

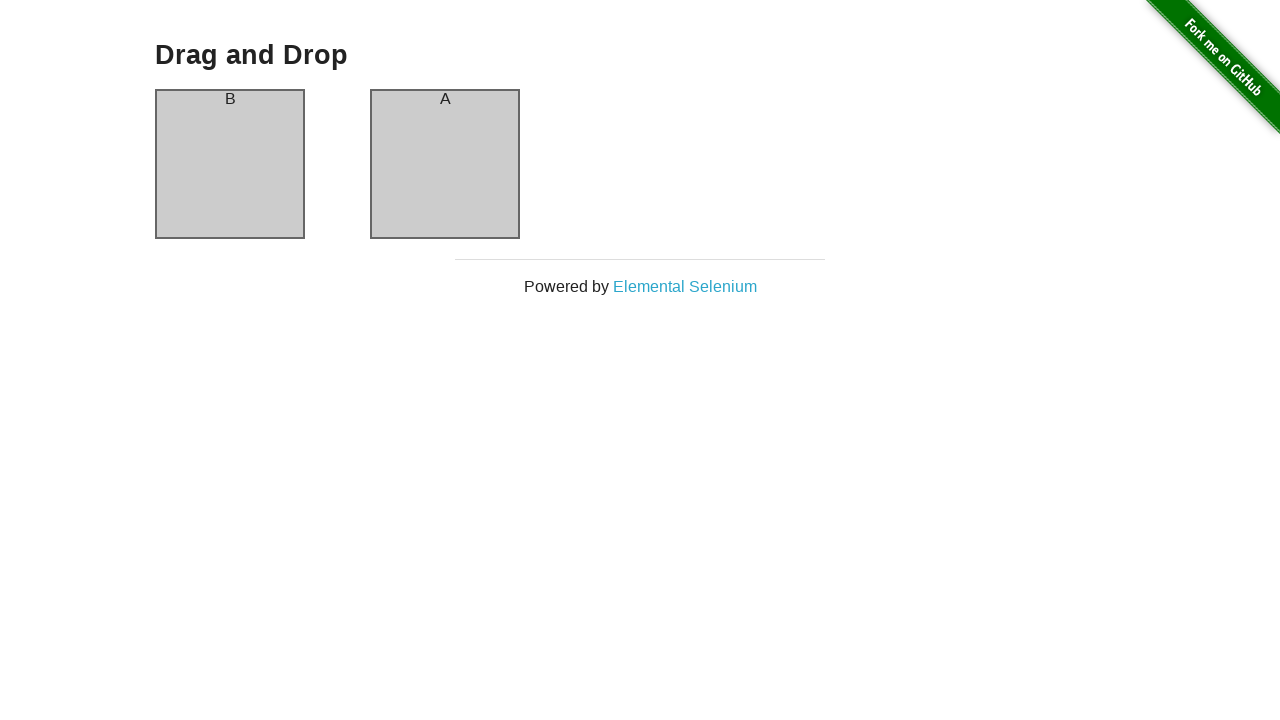